Tests a practice page by locating a span element with text "Years of Experience" and clicking on an element with id "exp-2" that is positioned to the right of it using relative locators.

Starting URL: https://awesomeqa.com/practice.html

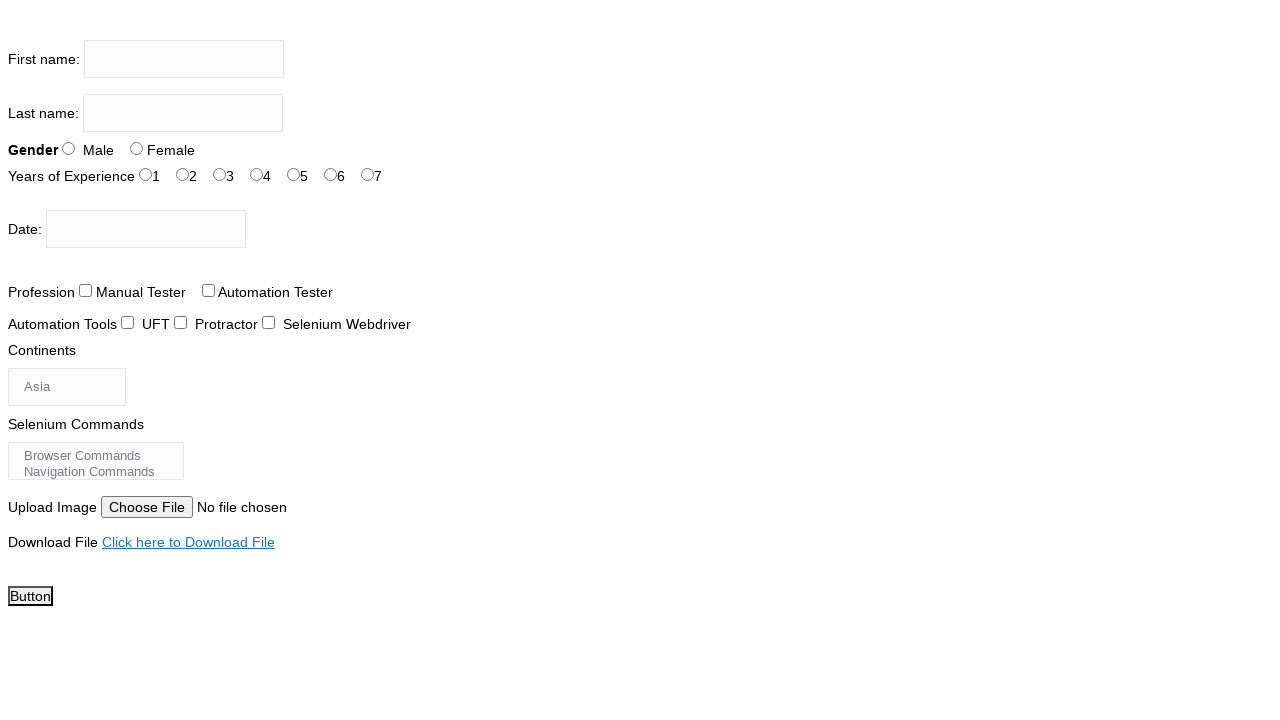

Located span element with text 'Years of Experience'
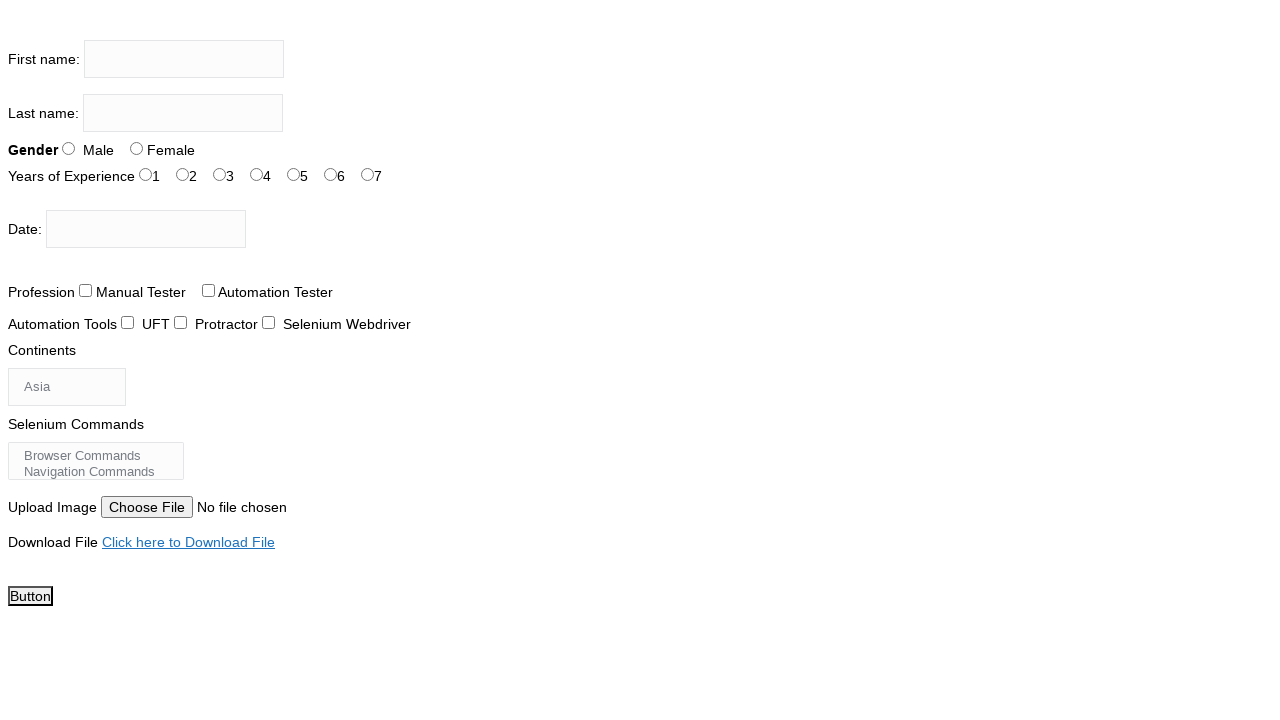

Span element 'Years of Experience' is now visible
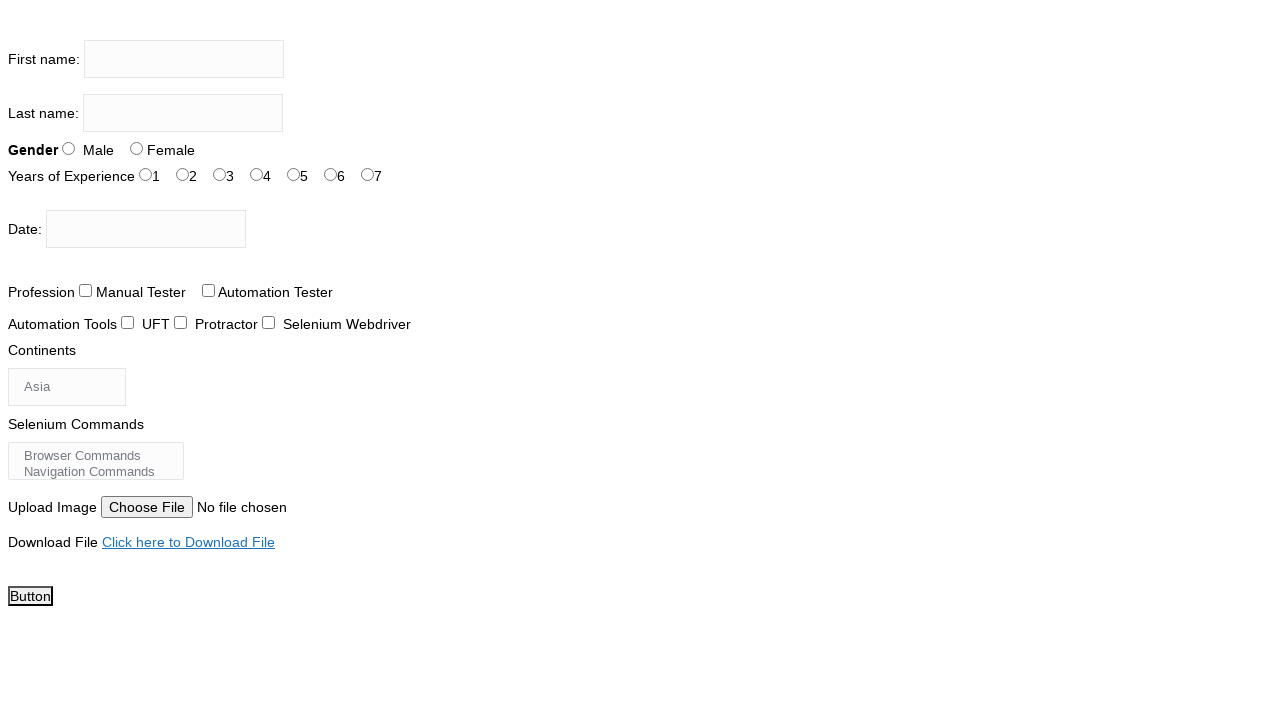

Retrieved bounding box of 'Years of Experience' span element
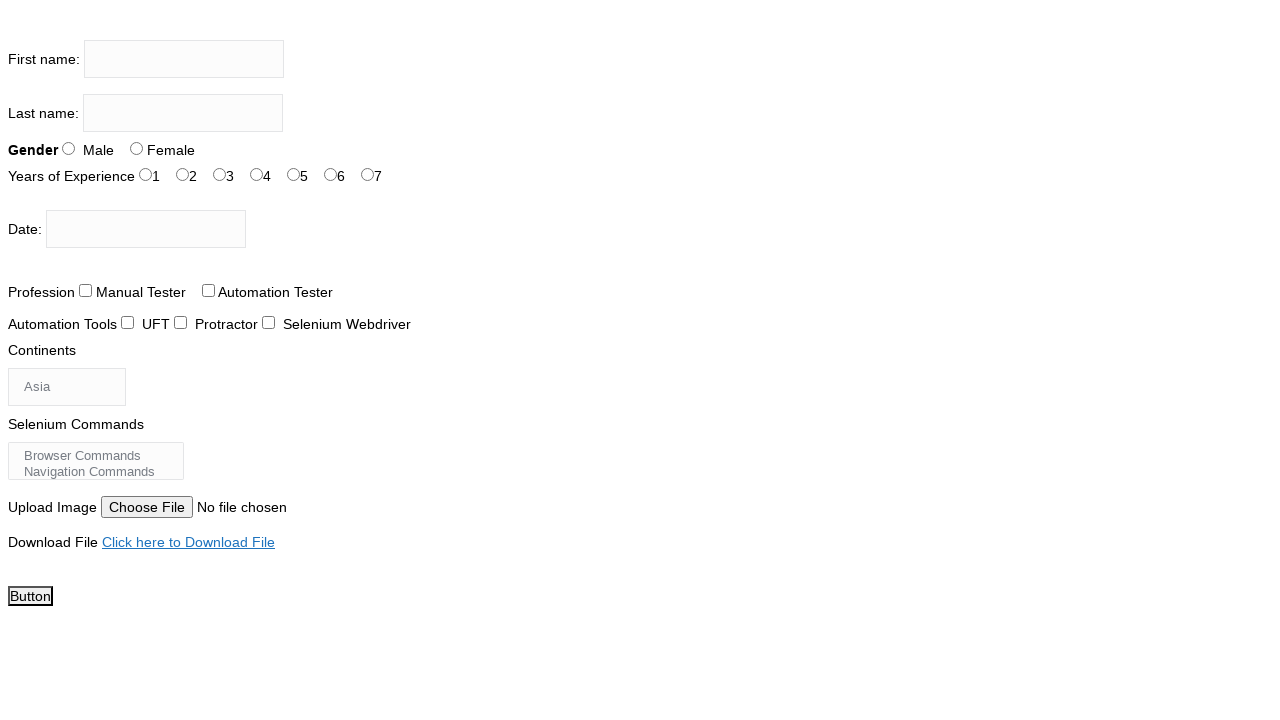

Clicked on element with id 'exp-2' positioned to the right of 'Years of Experience' span at (220, 174) on #exp-2
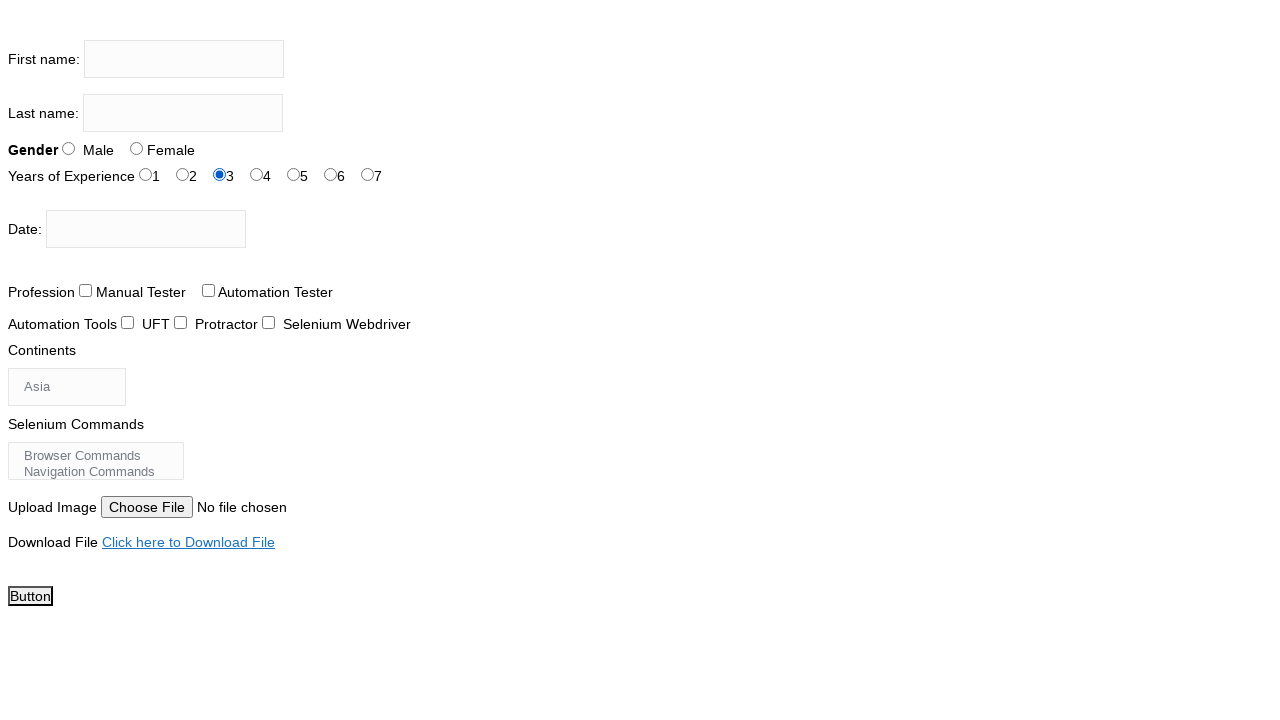

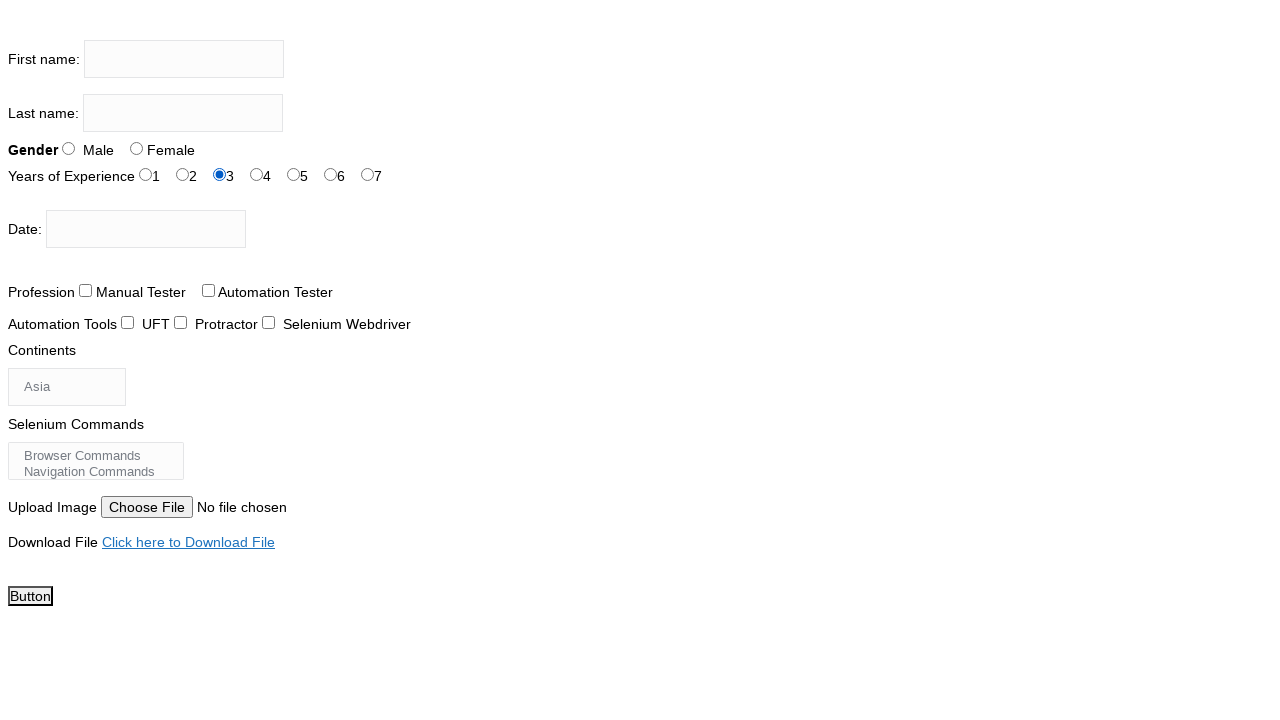